Tests dynamic checkbox interaction by clicking it twice and verifying its selection state

Starting URL: https://v1.training-support.net/selenium/dynamic-controls

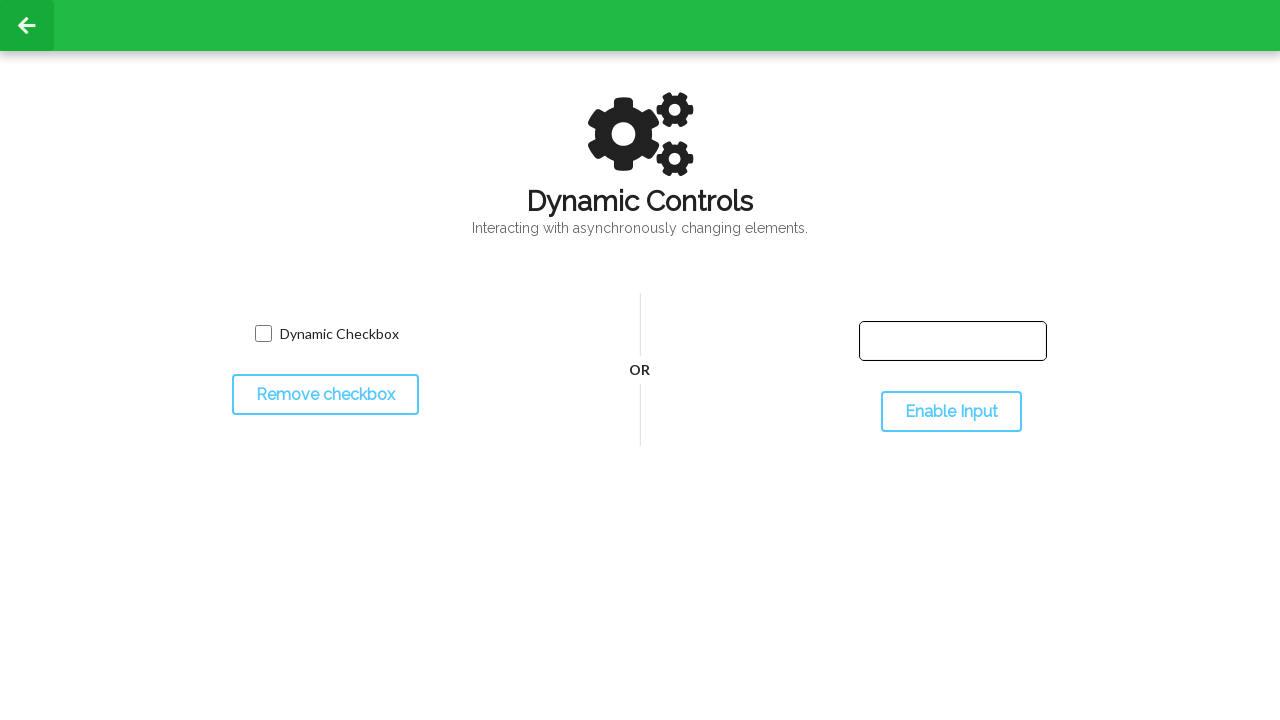

Located the dynamic checkbox element
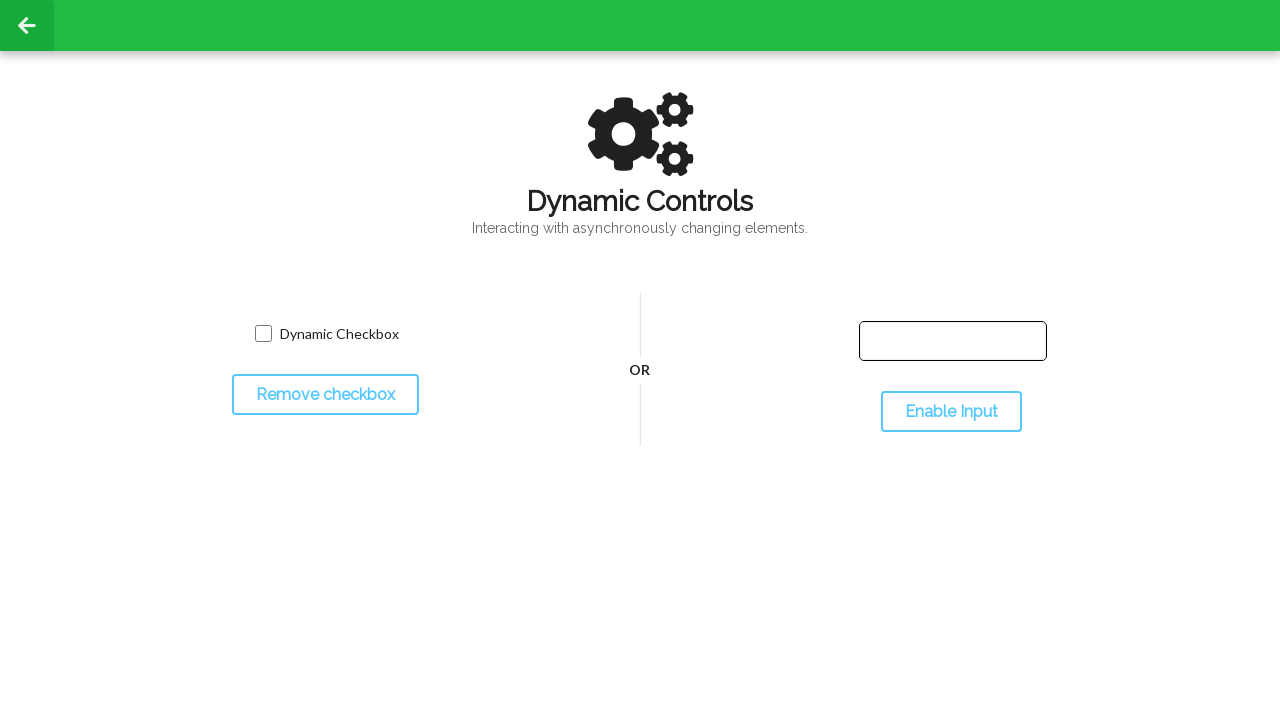

Clicked checkbox to select it at (263, 334) on input.willDisappear
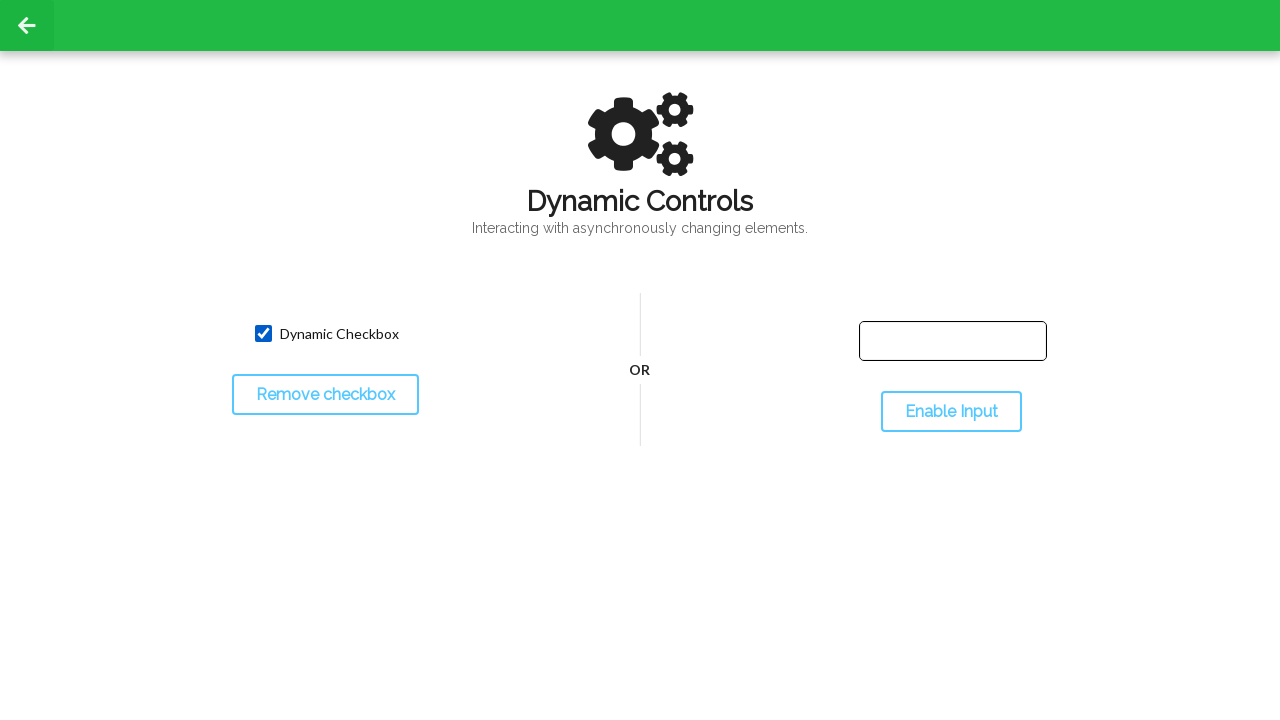

Clicked checkbox again to deselect it at (263, 334) on input.willDisappear
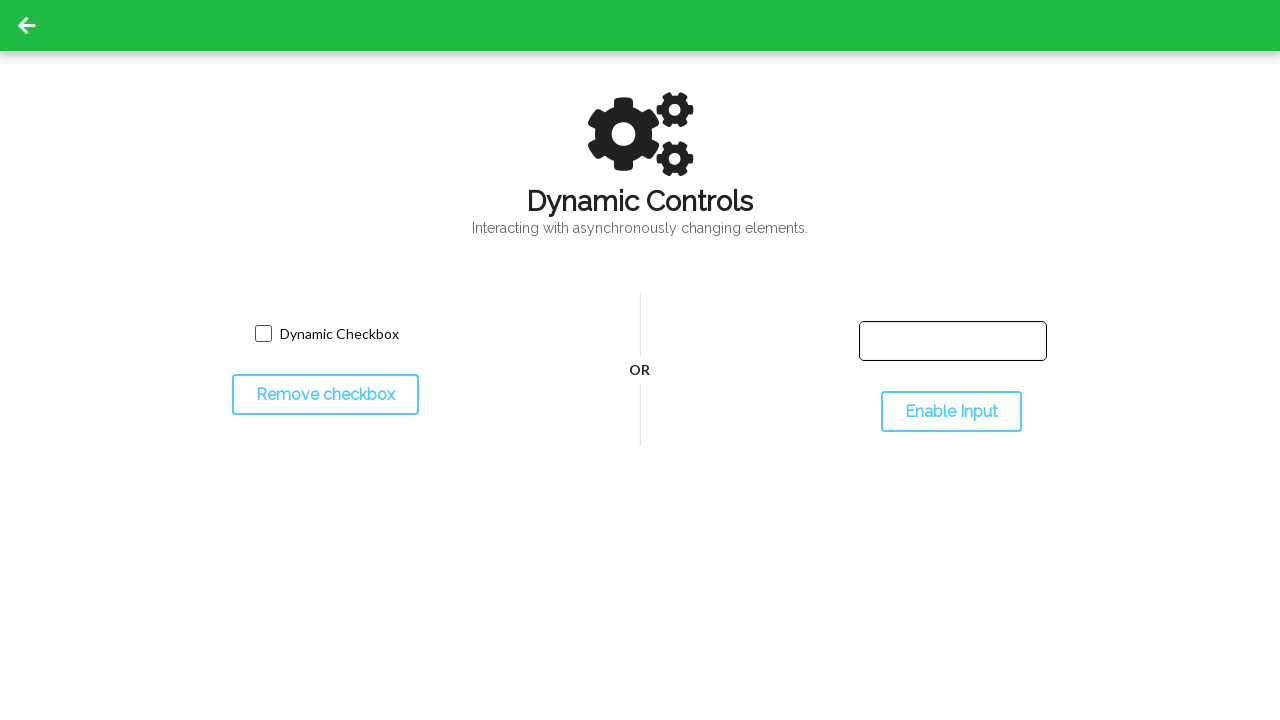

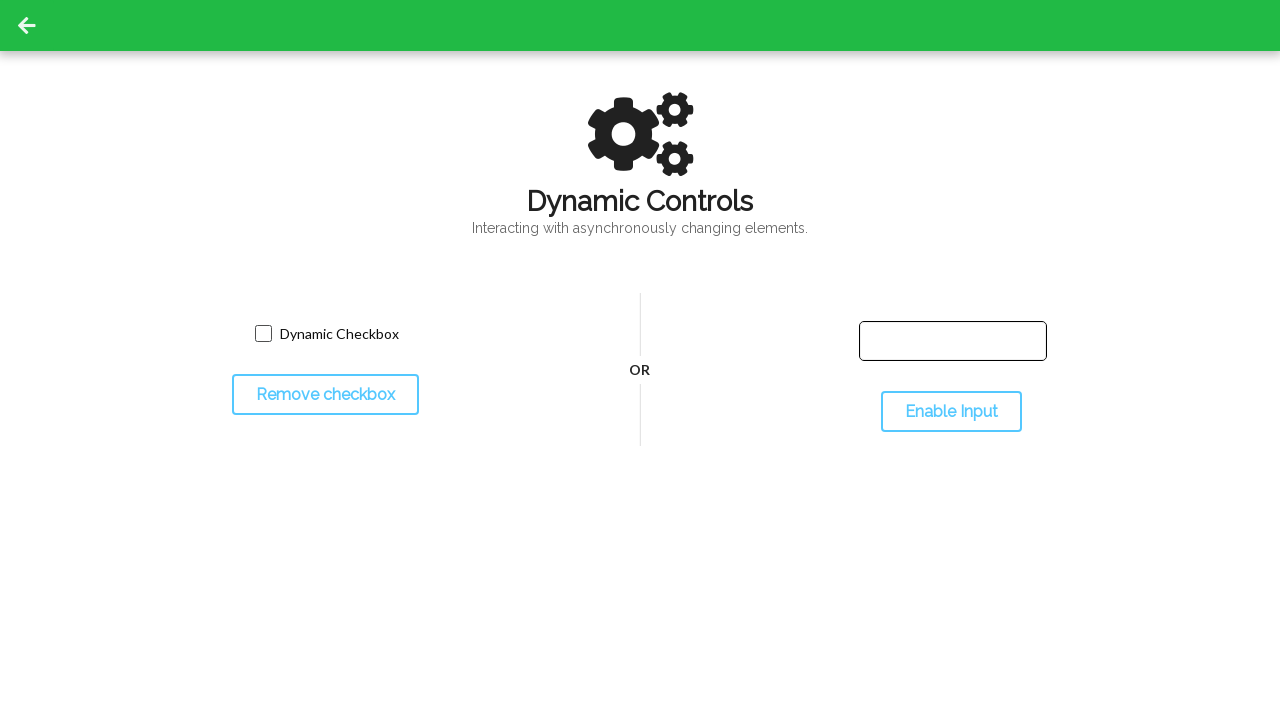